Navigates to DuckDuckGo and verifies the page title

Starting URL: https://duckduckgo.com/

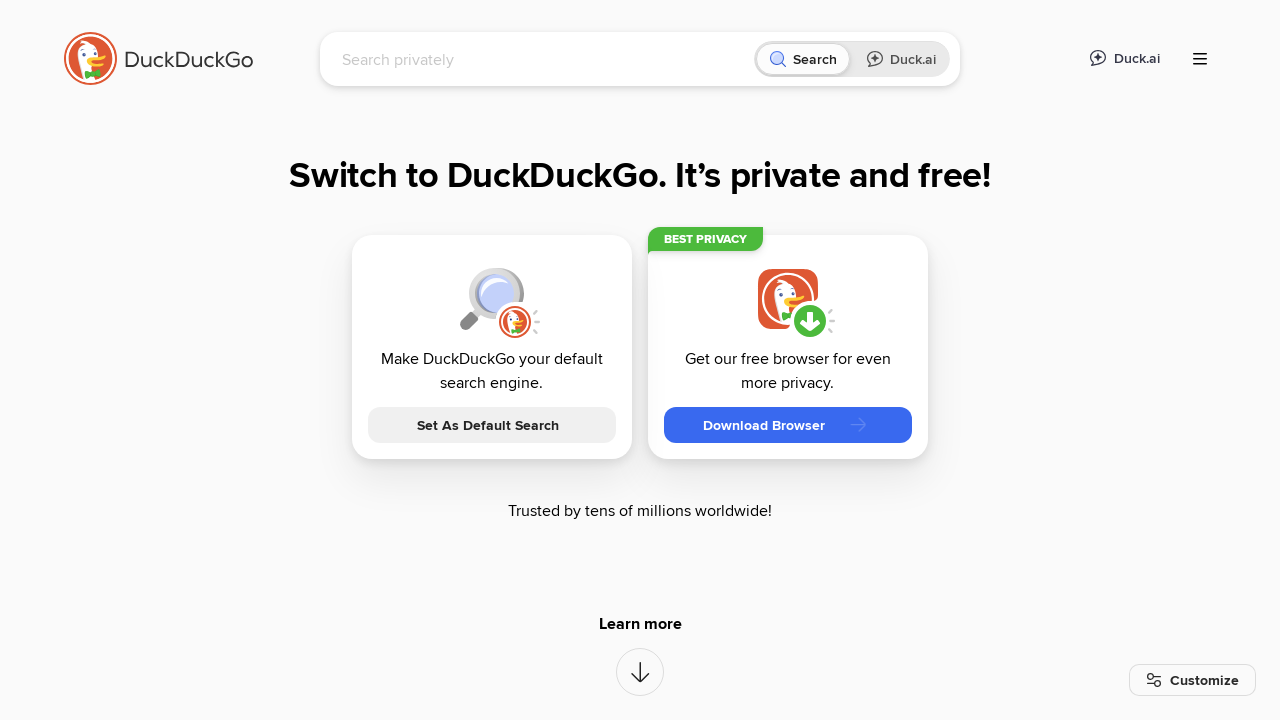

Navigated to DuckDuckGo homepage
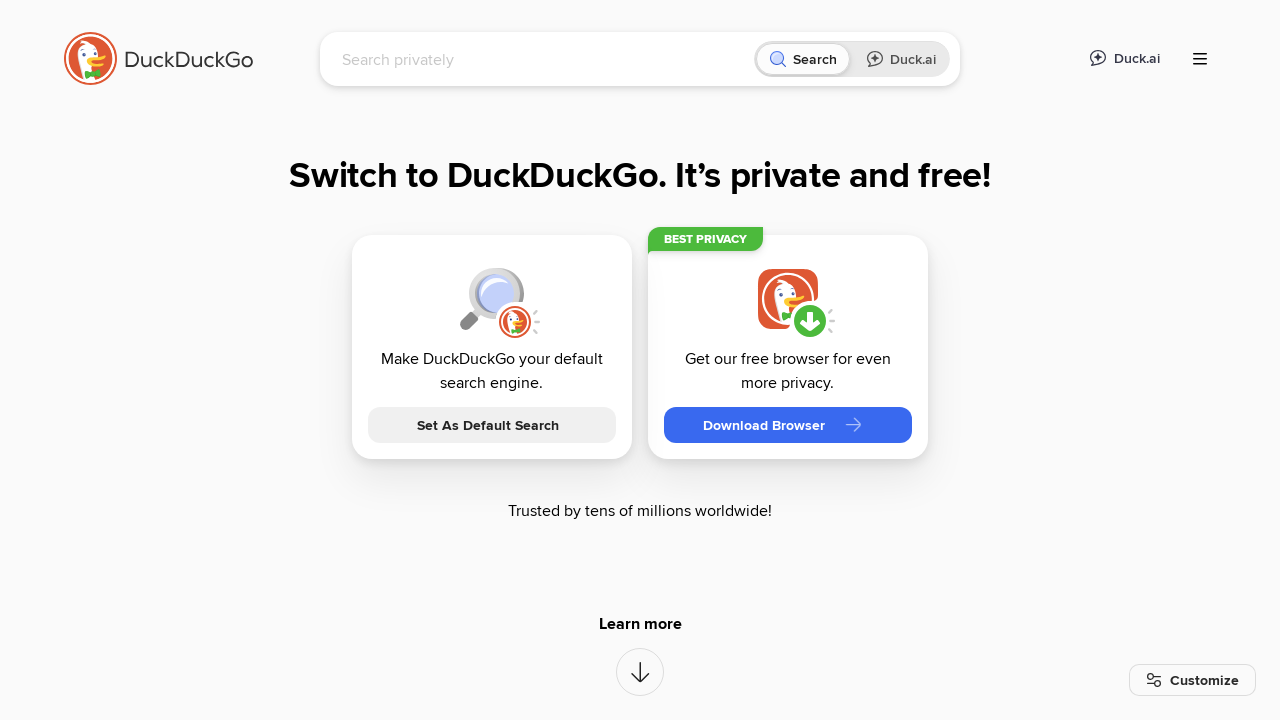

Retrieved page title
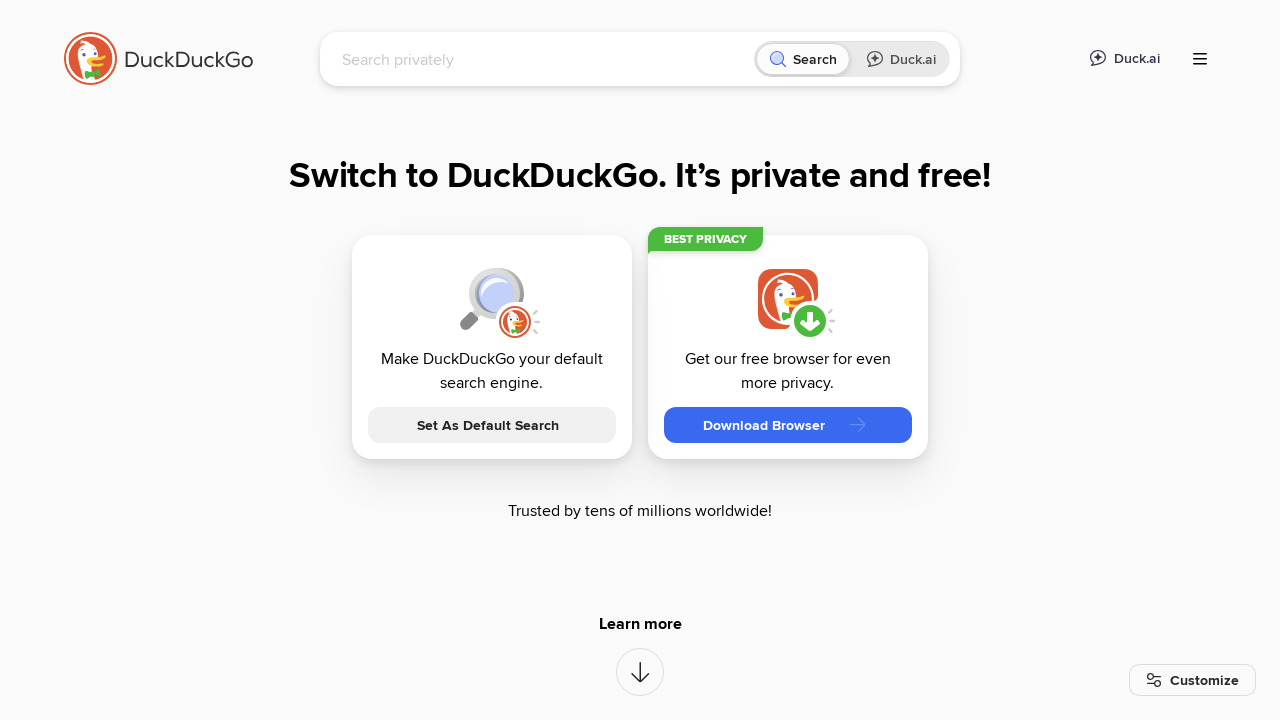

Verified page title exists
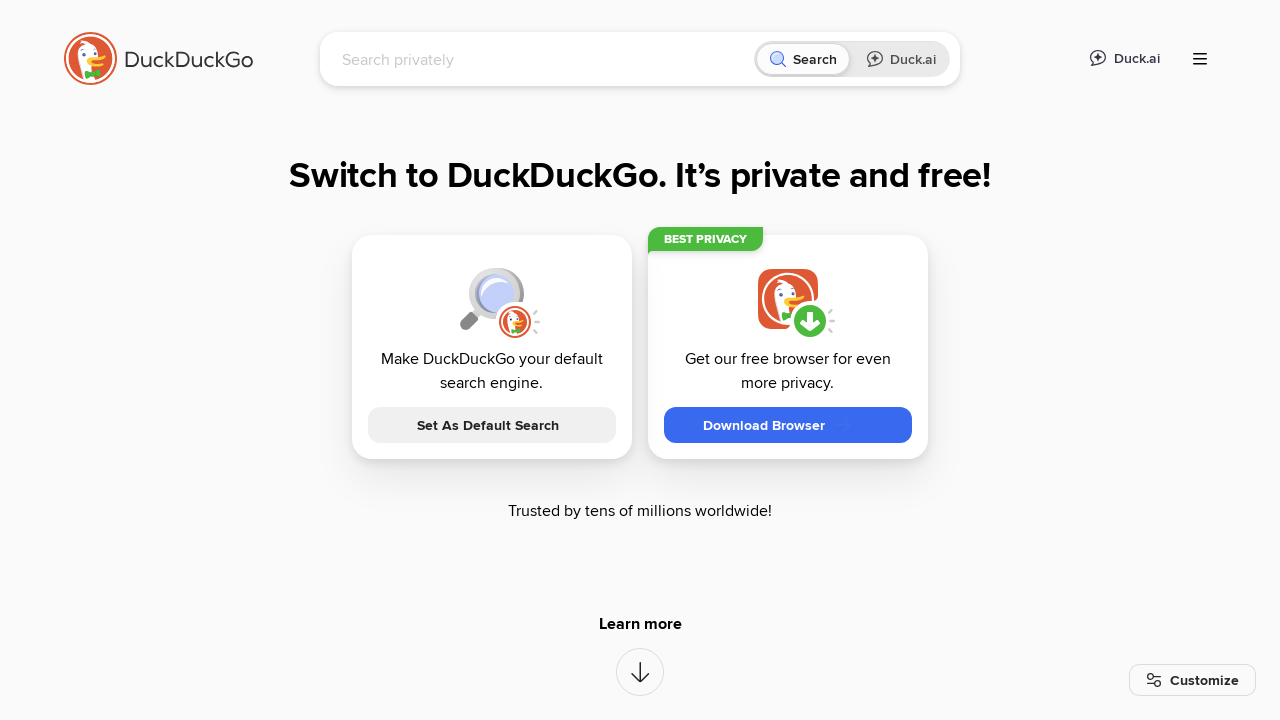

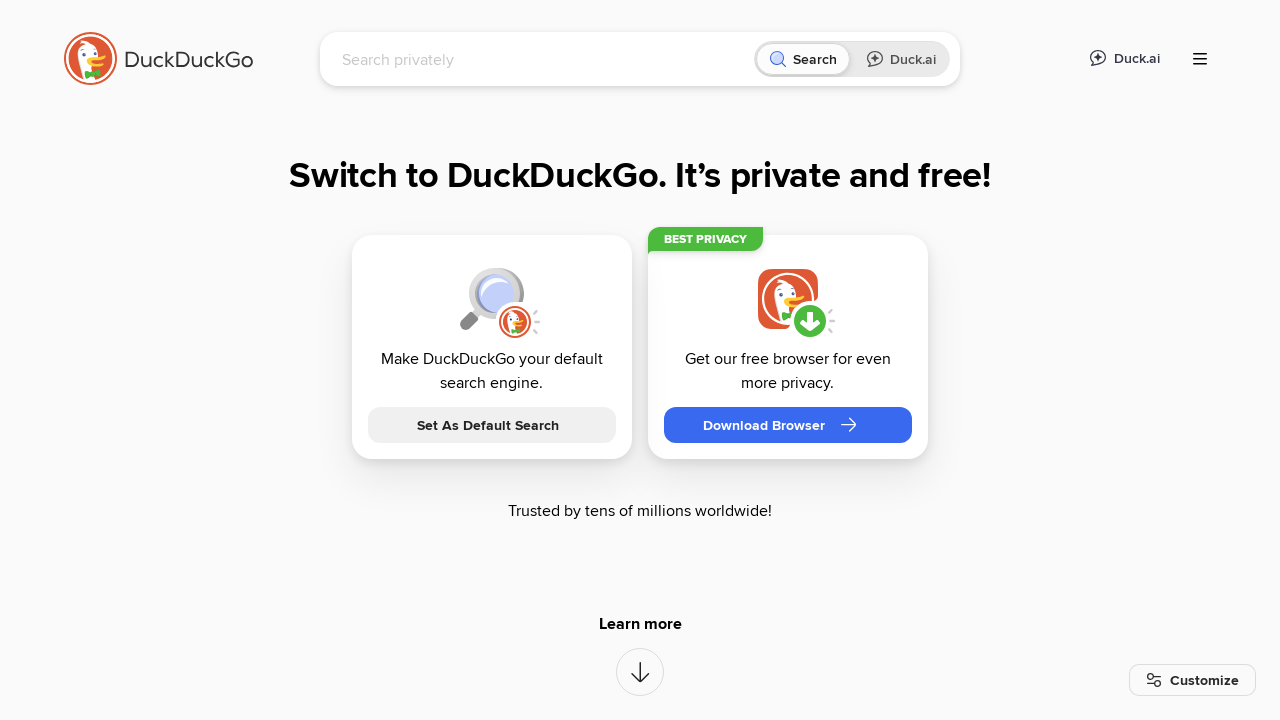